Waits for a specific price ($100) to appear on the page, then clicks the book button, calculates a mathematical result based on a displayed value, fills the answer field, and submits the form.

Starting URL: http://suninjuly.github.io/explicit_wait2.html

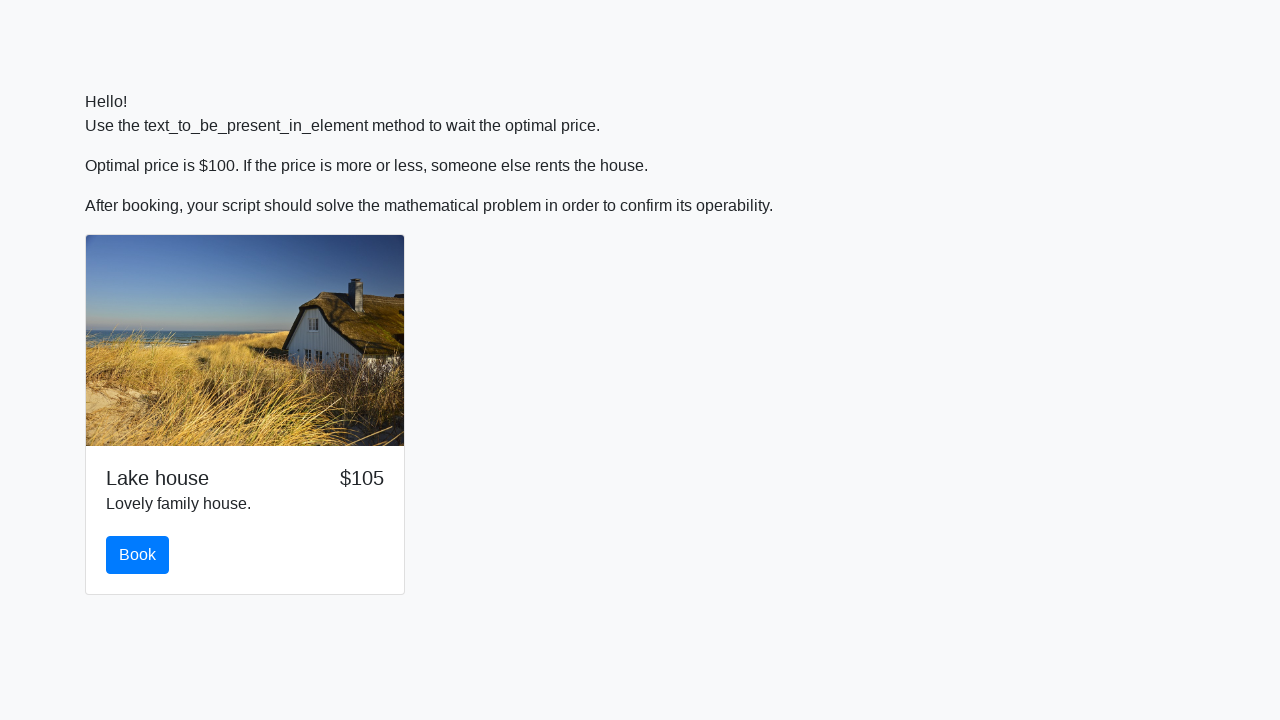

Waited for price $100 to appear on the page
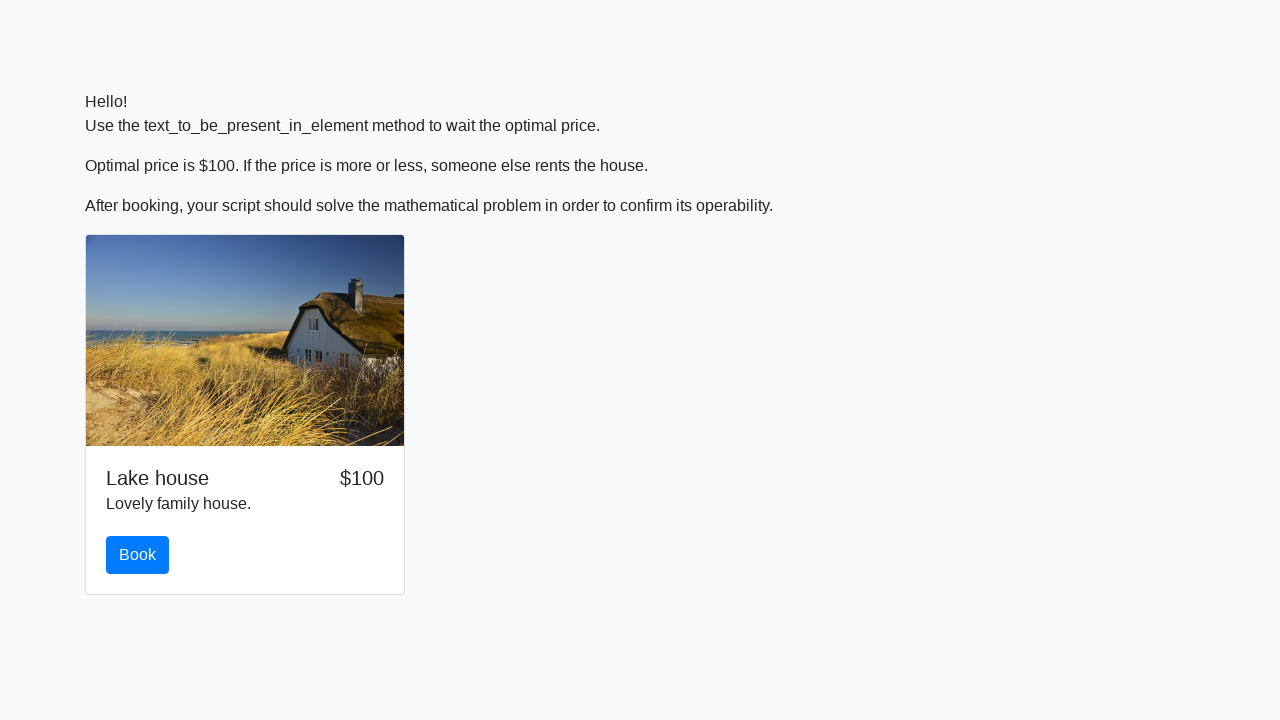

Clicked the book button at (138, 555) on #book
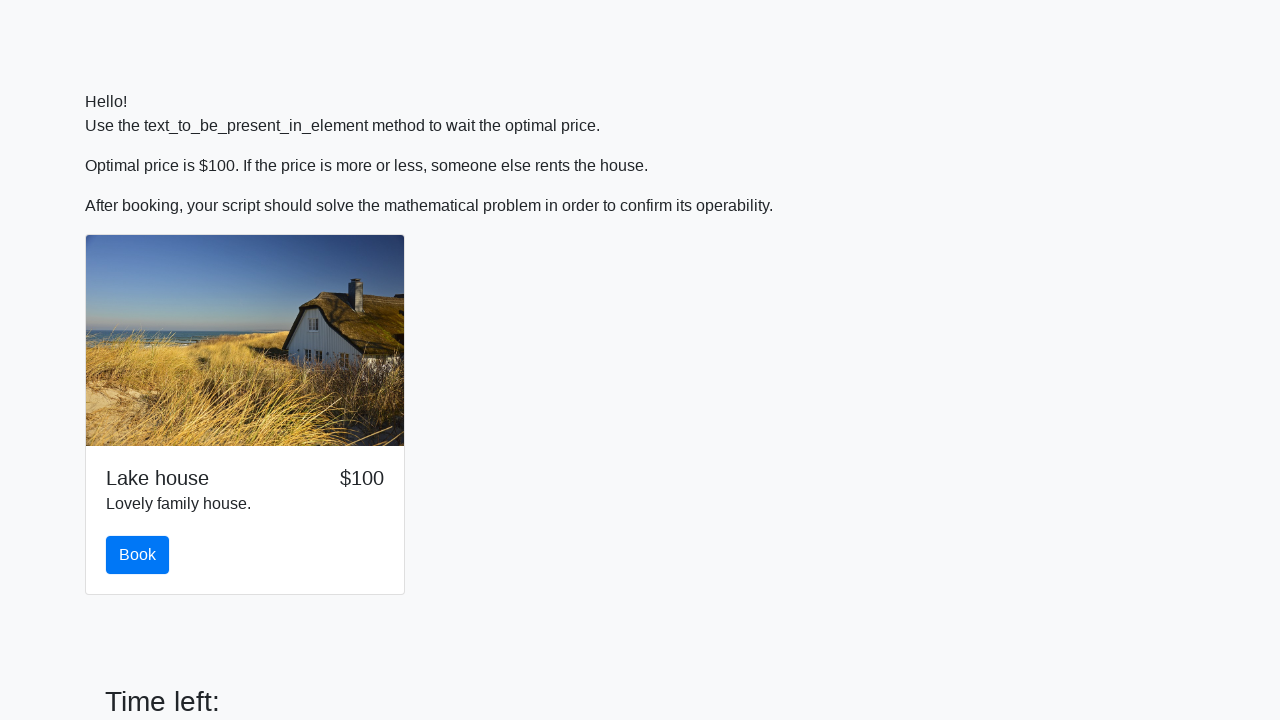

Retrieved x value from page: 316
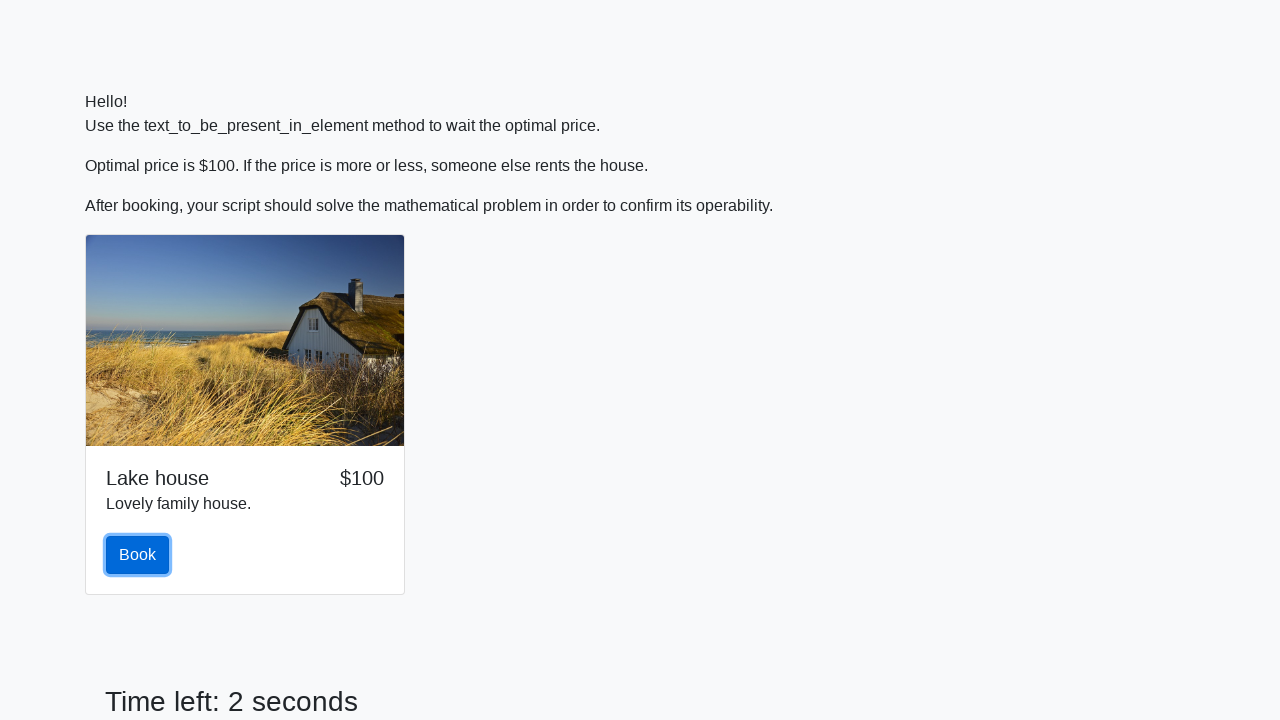

Calculated mathematical result: 2.448022047791074
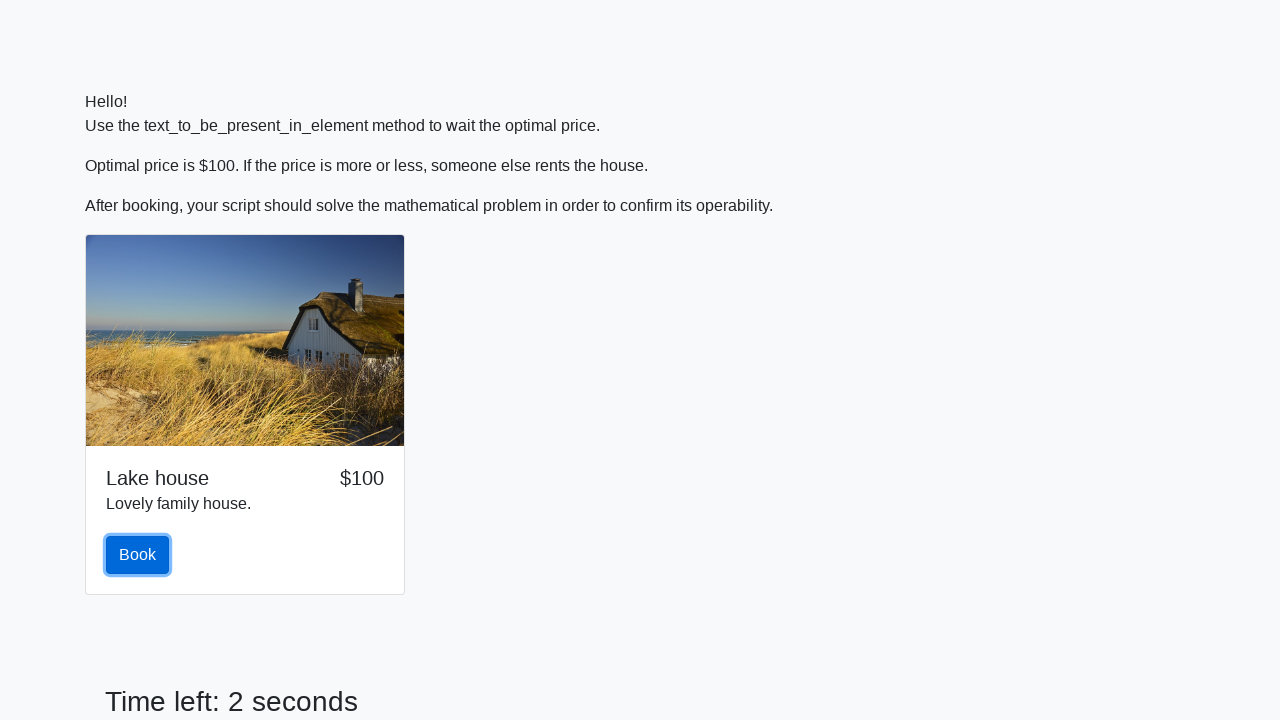

Filled answer field with calculated result on #answer
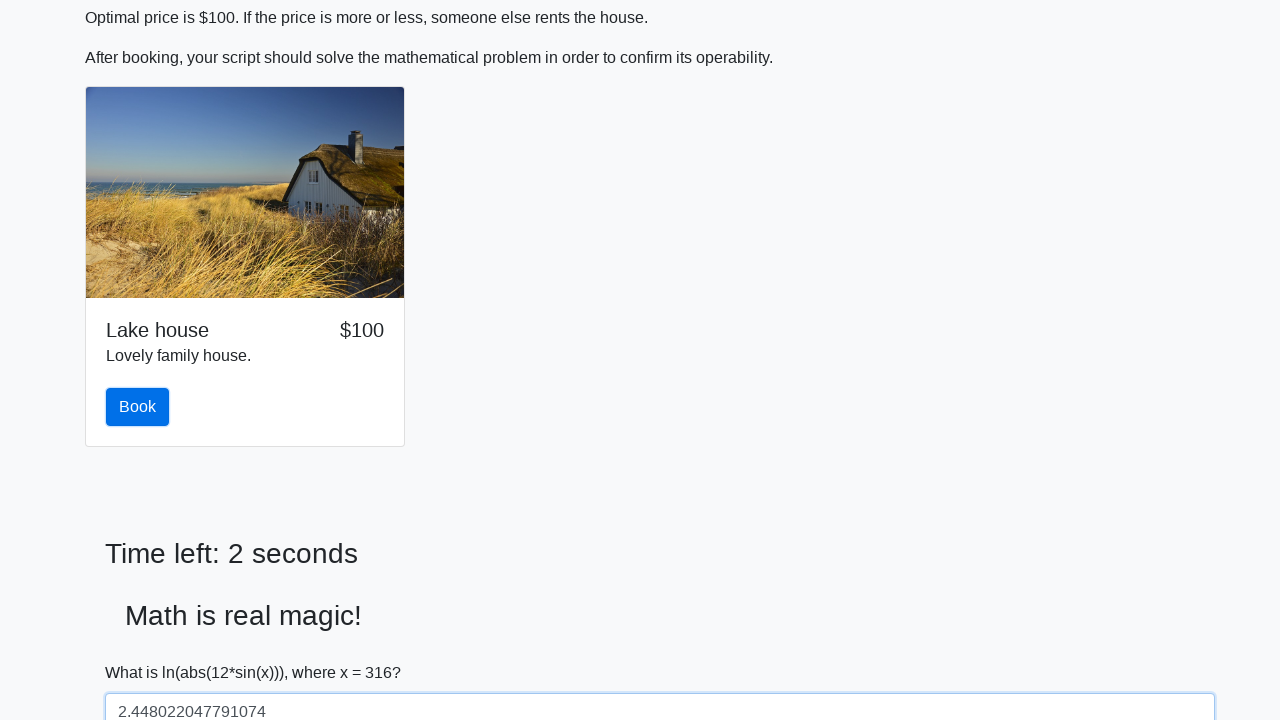

Clicked the solve button to submit form at (143, 651) on #solve
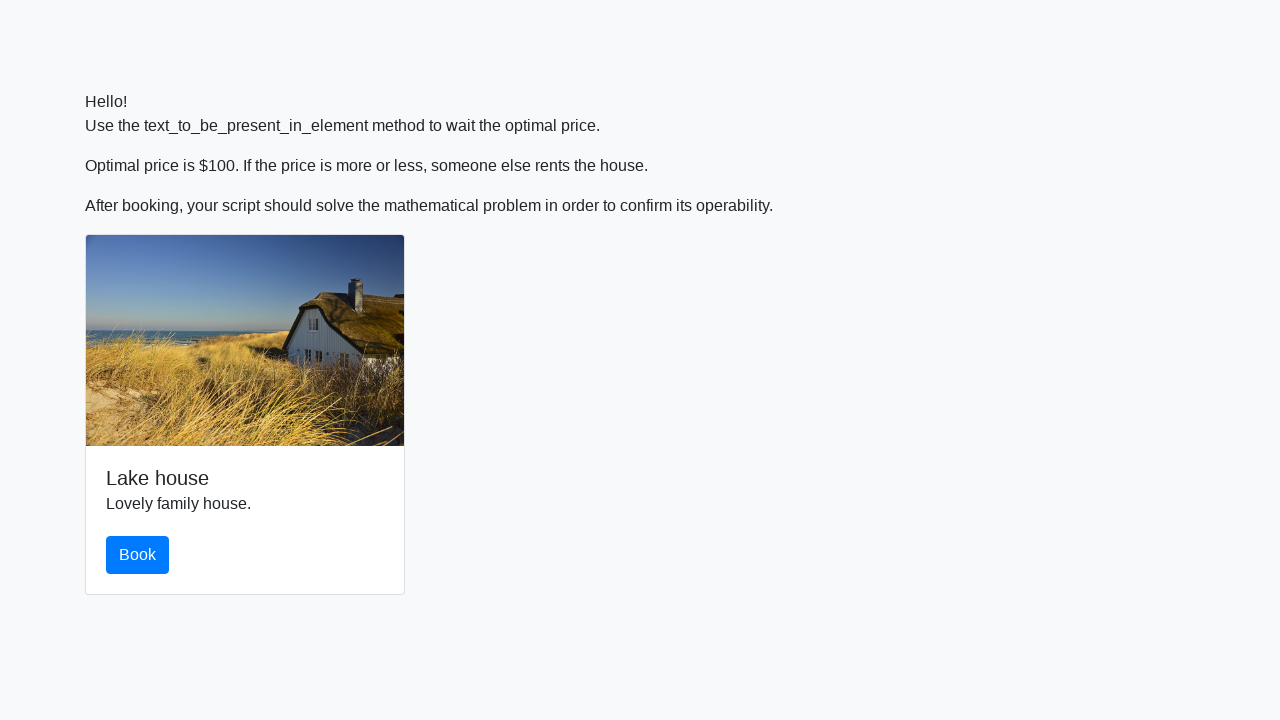

Set up alert dialog handler to accept alerts
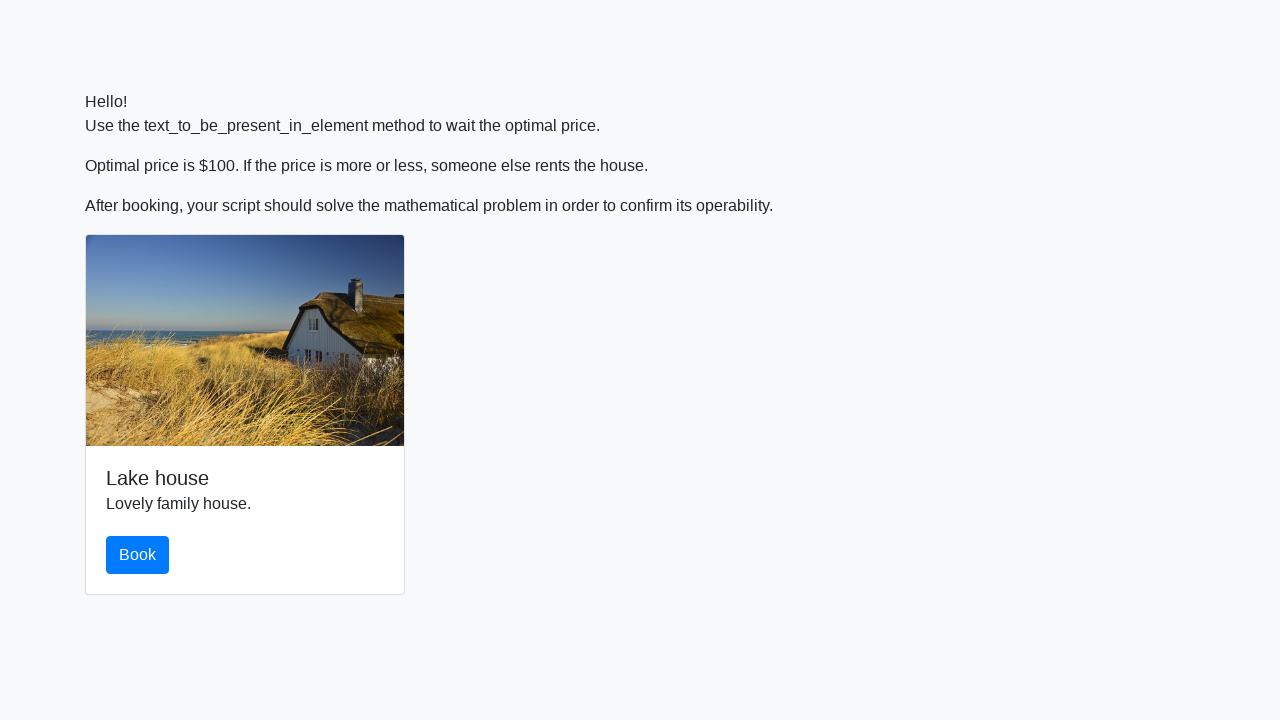

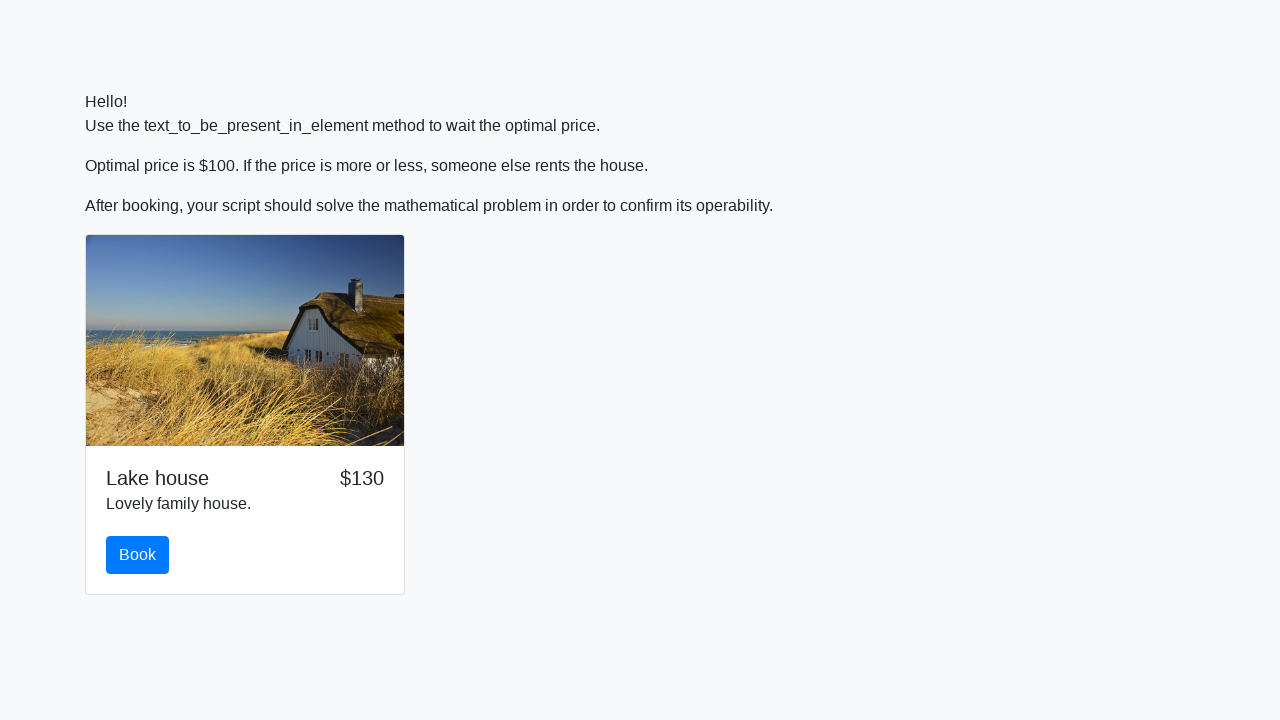